Tests dynamic click functionality on a button and verifies the success message

Starting URL: https://demoqa.com/buttons

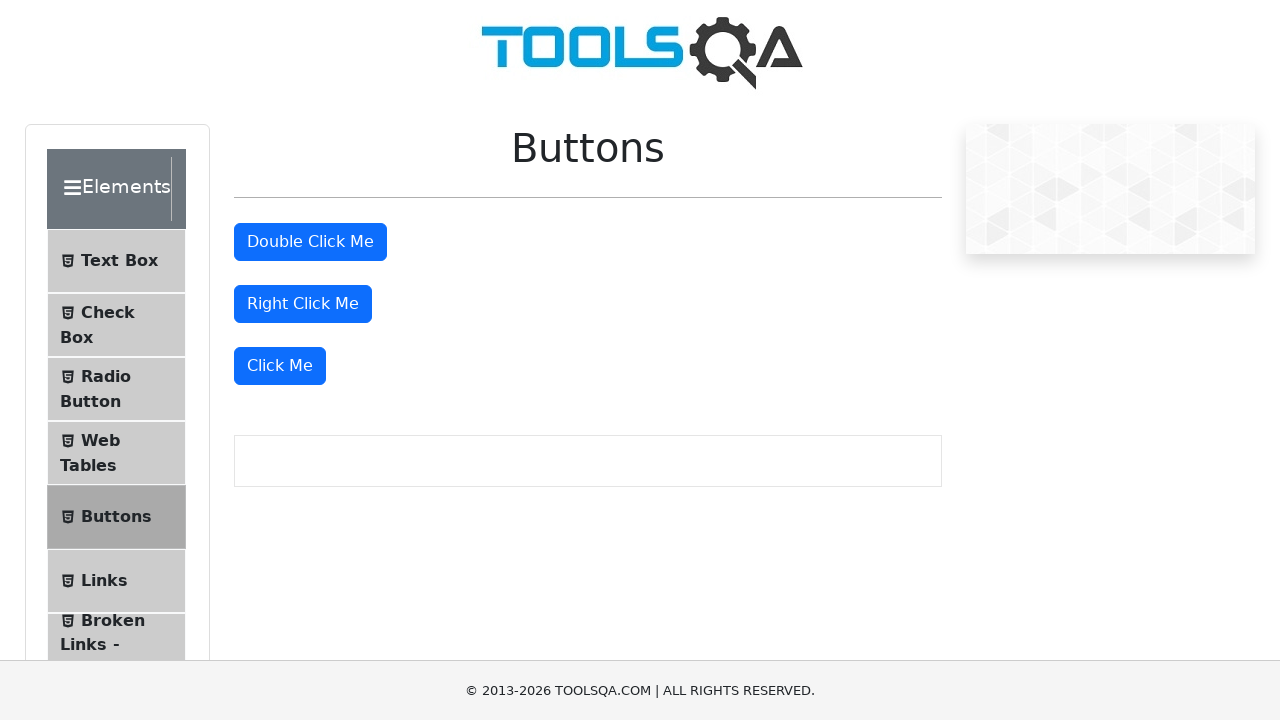

Located the dynamic button element
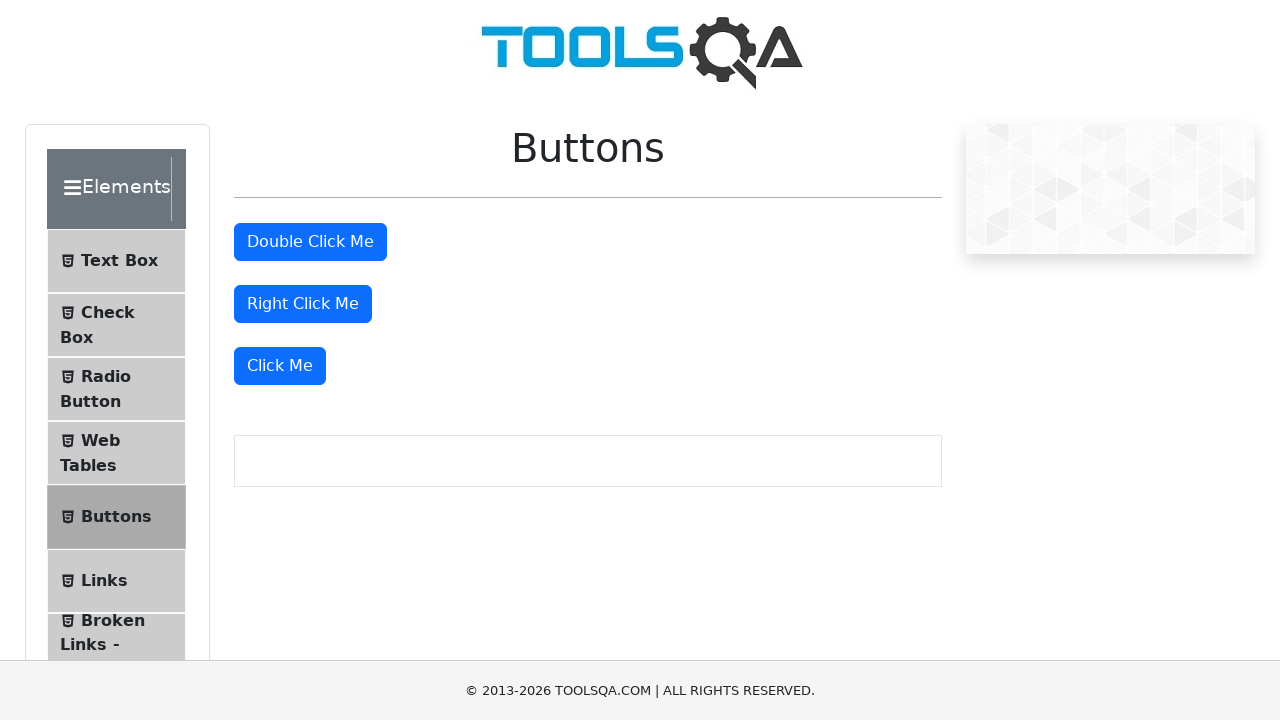

Scrolled dynamic button into view
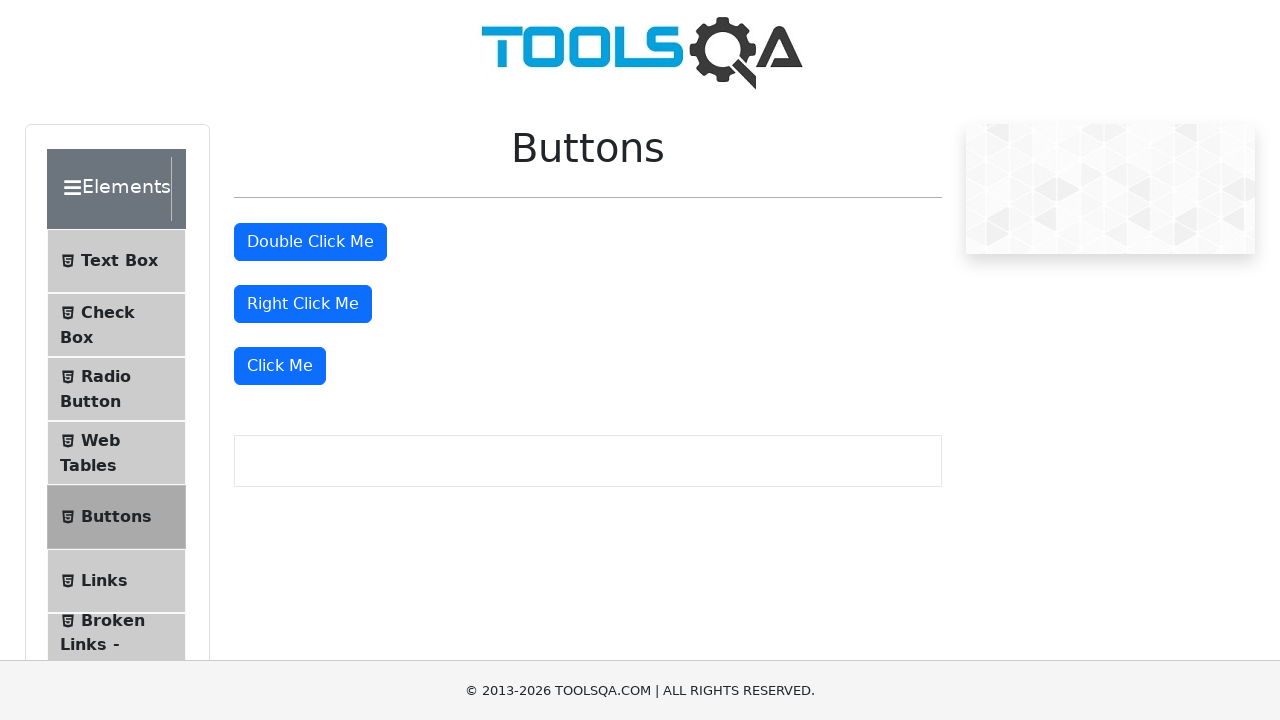

Clicked the dynamic button at (280, 366) on xpath=//*[@id='rightClickBtn']/../following-sibling::div/button
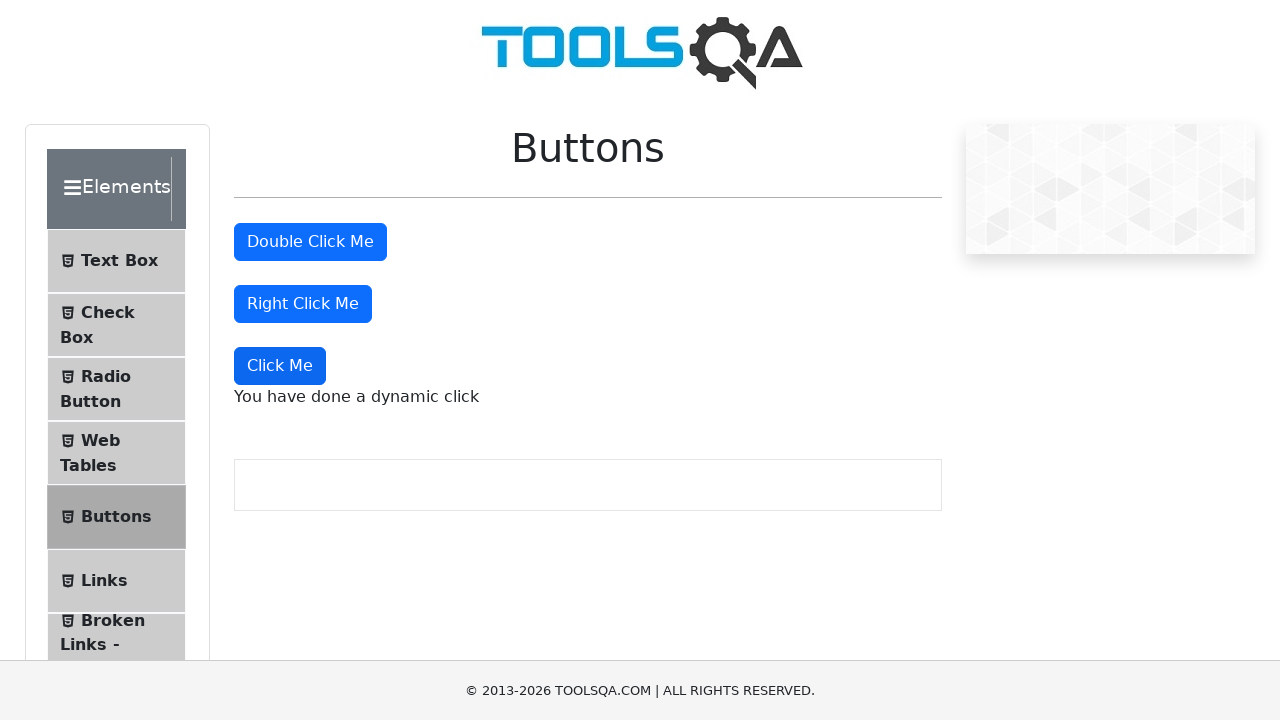

Verified success message appeared after dynamic click
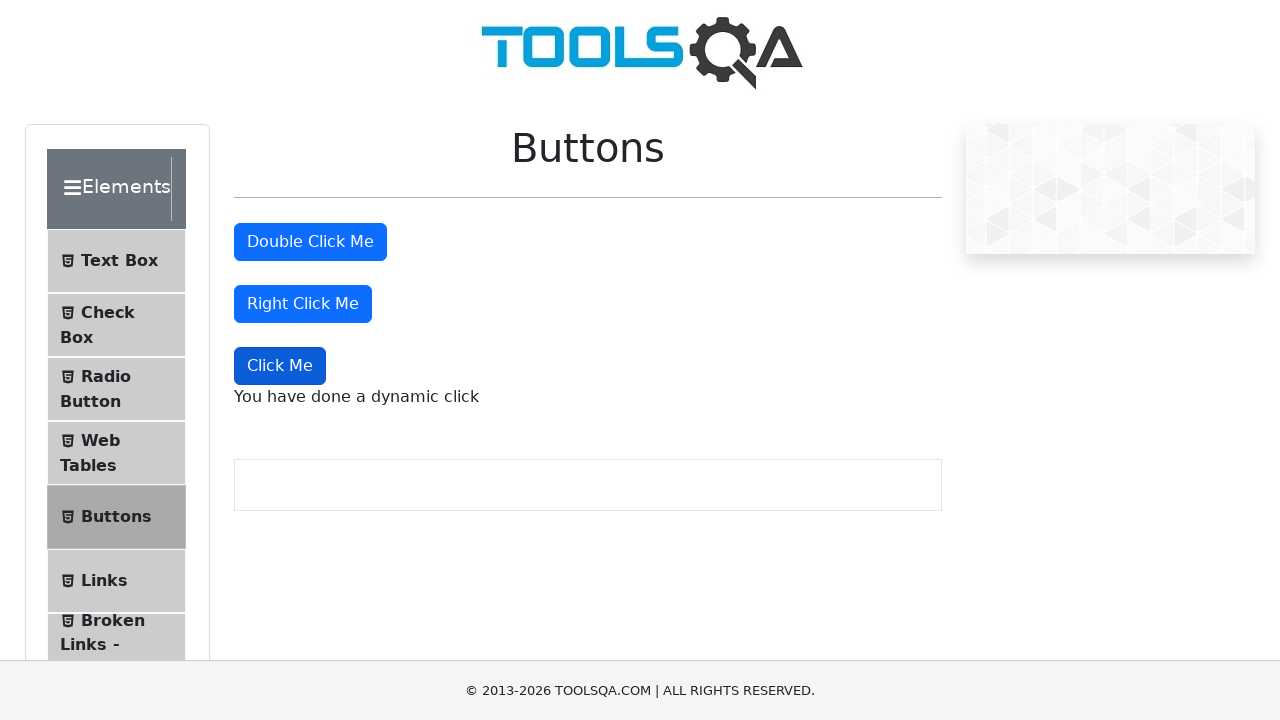

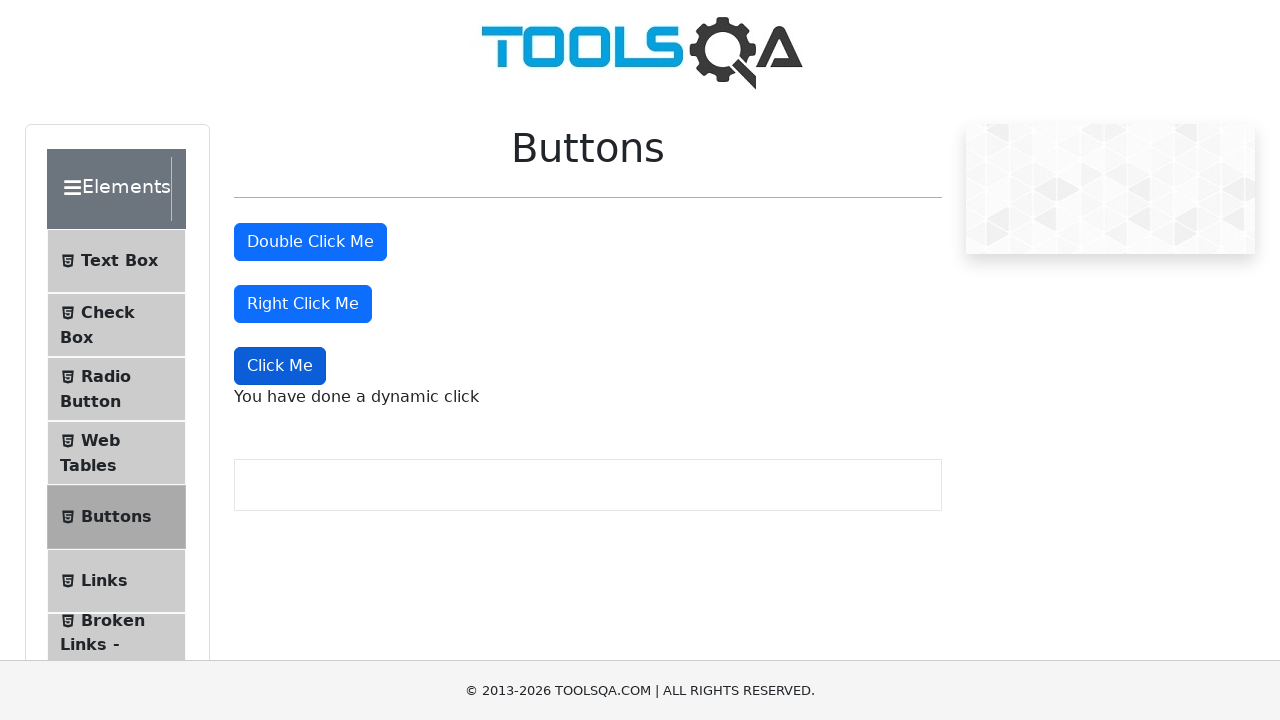